Tests the ArmSTQB website by verifying the homepage title, then opens a new tab and navigates to the partners page to verify the URL contains "partners"

Starting URL: https://www.armstqb.org

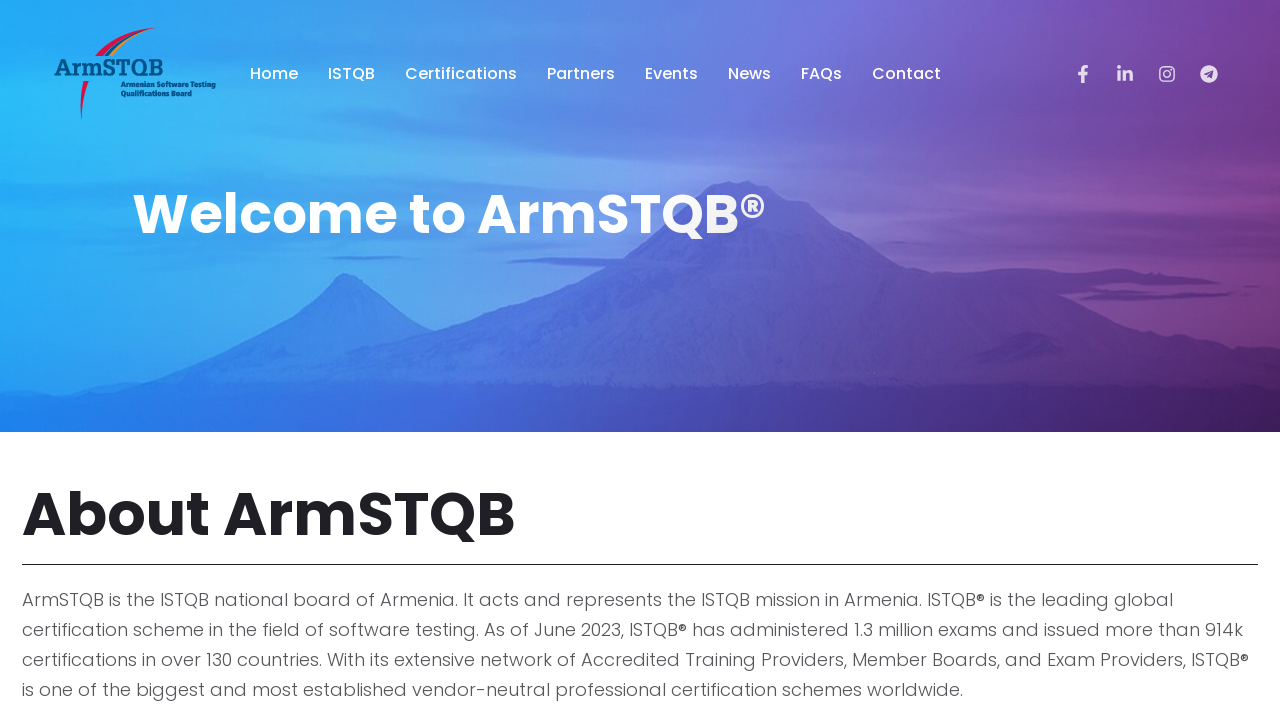

Verified homepage title contains 'ArmSTQB'
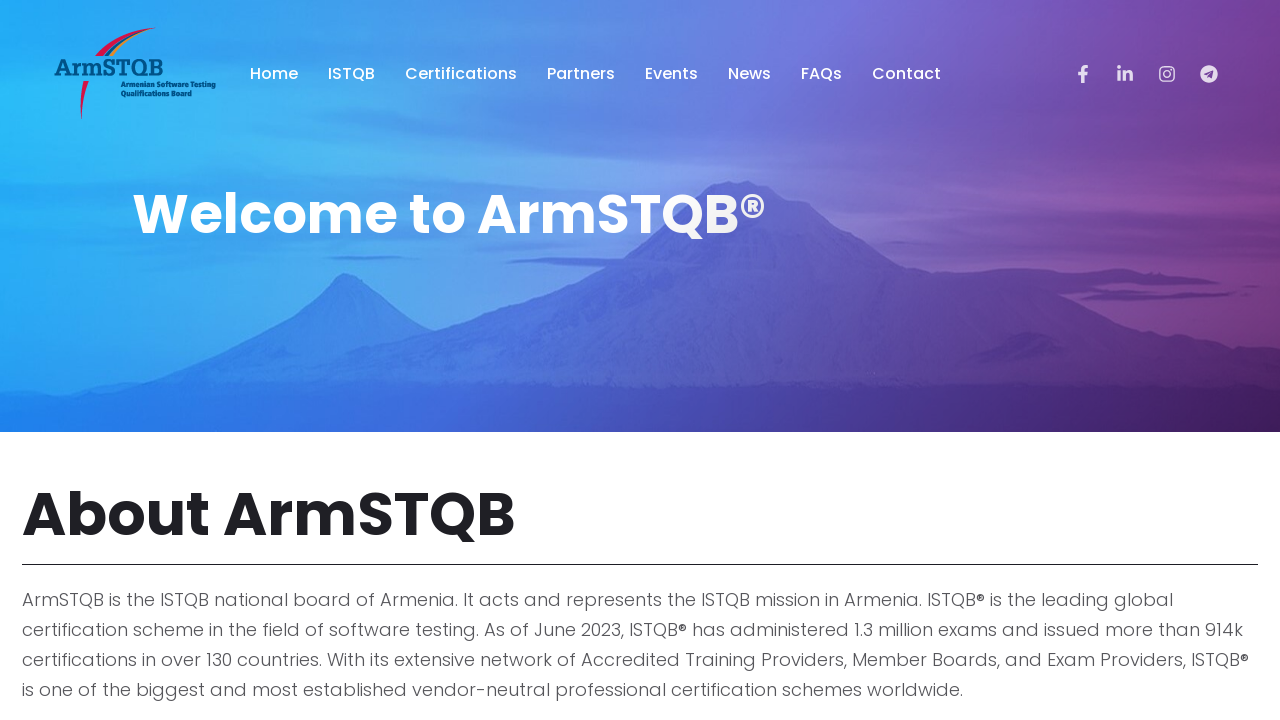

Opened a new tab
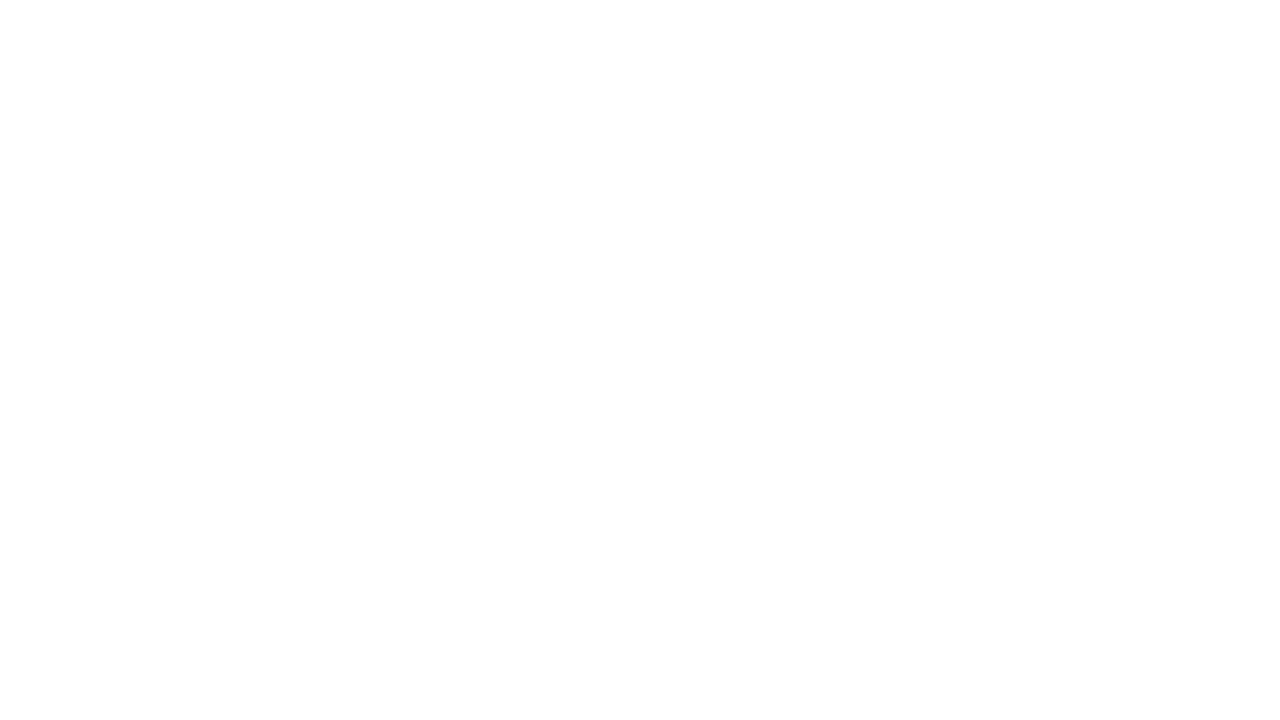

Navigated to ArmSTQB partners page
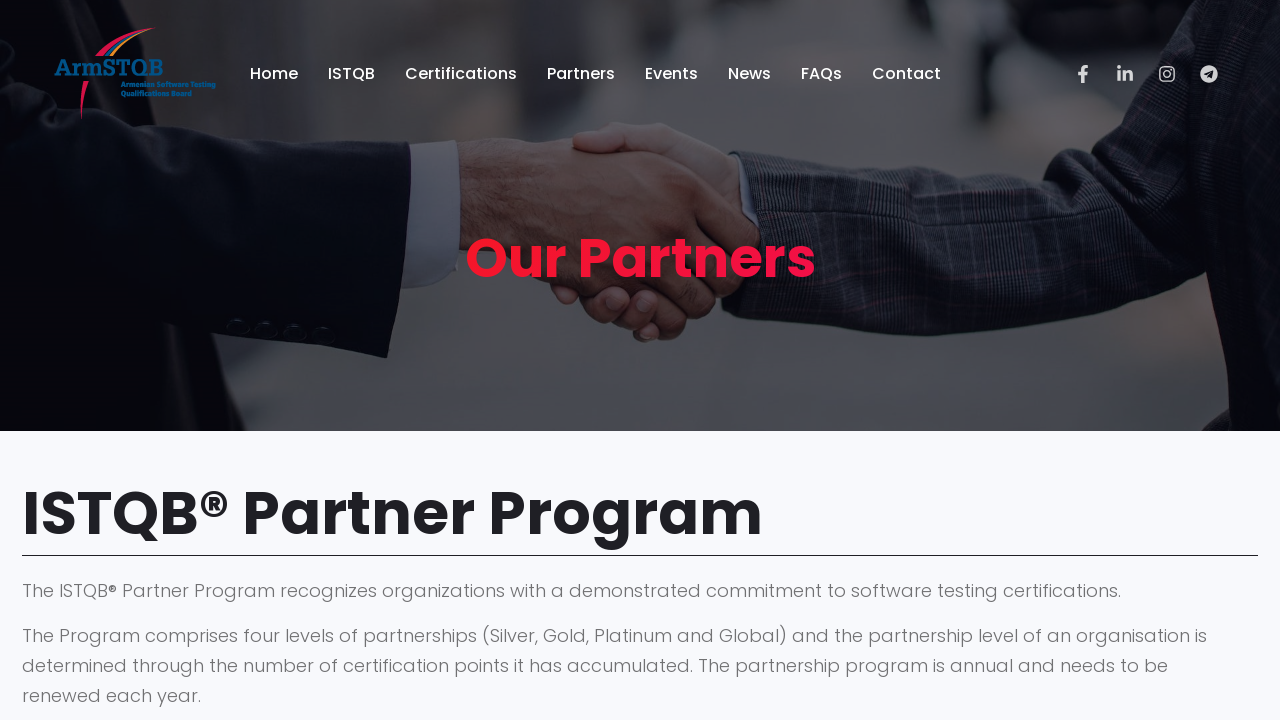

Verified partners page URL contains 'partners'
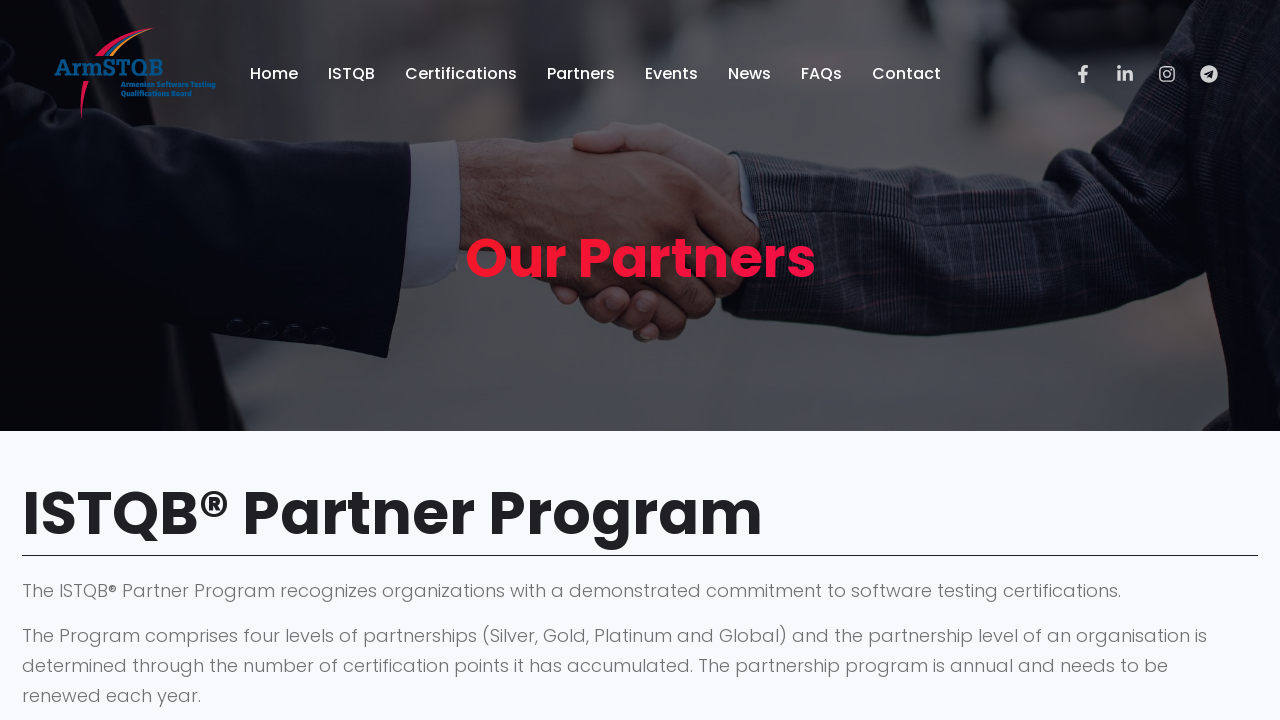

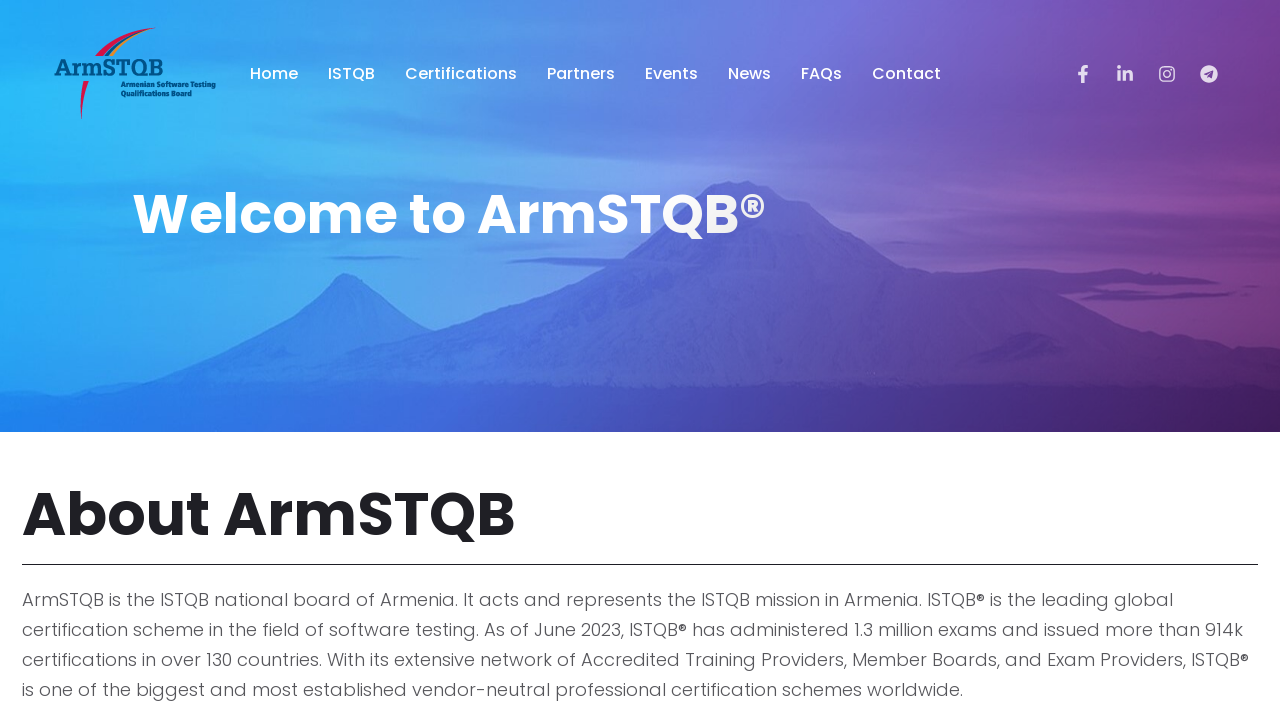